Tests browser window switching functionality by clicking a link that opens a new window, then switching to that new window and verifying it opened correctly.

Starting URL: https://the-internet.herokuapp.com/windows

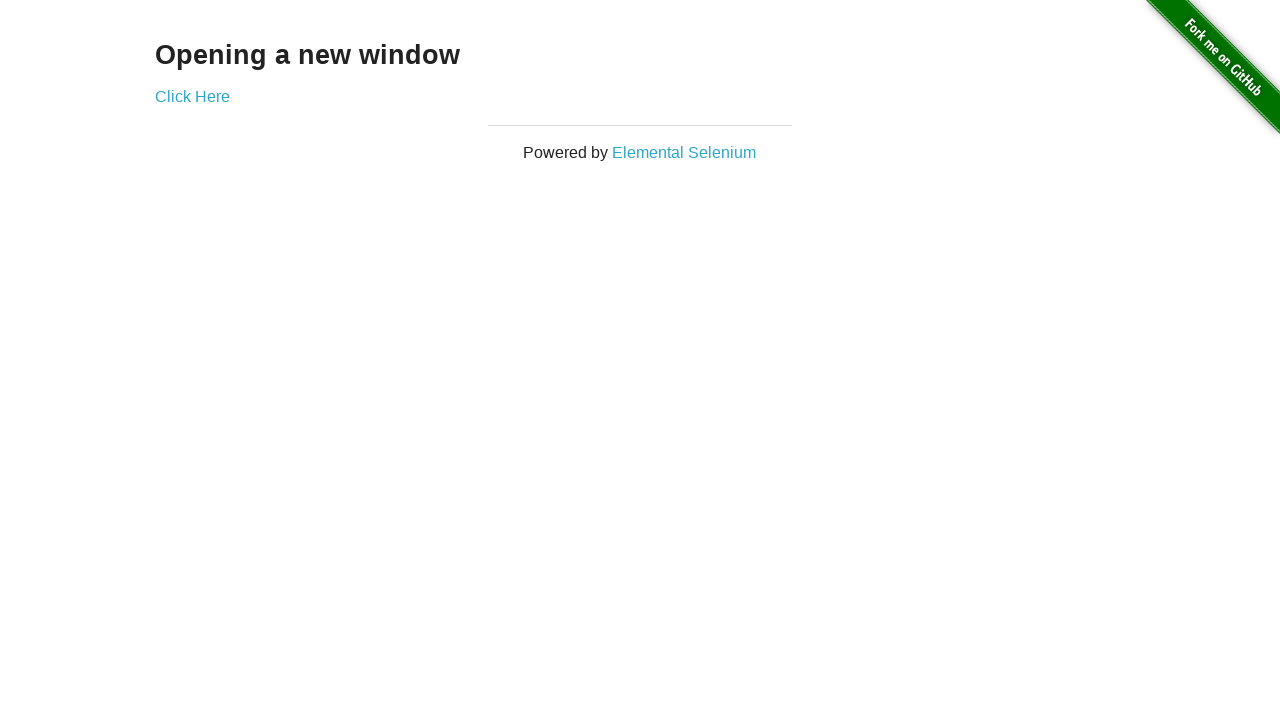

Clicked 'Click Here' link to open new window at (192, 96) on text=Click Here
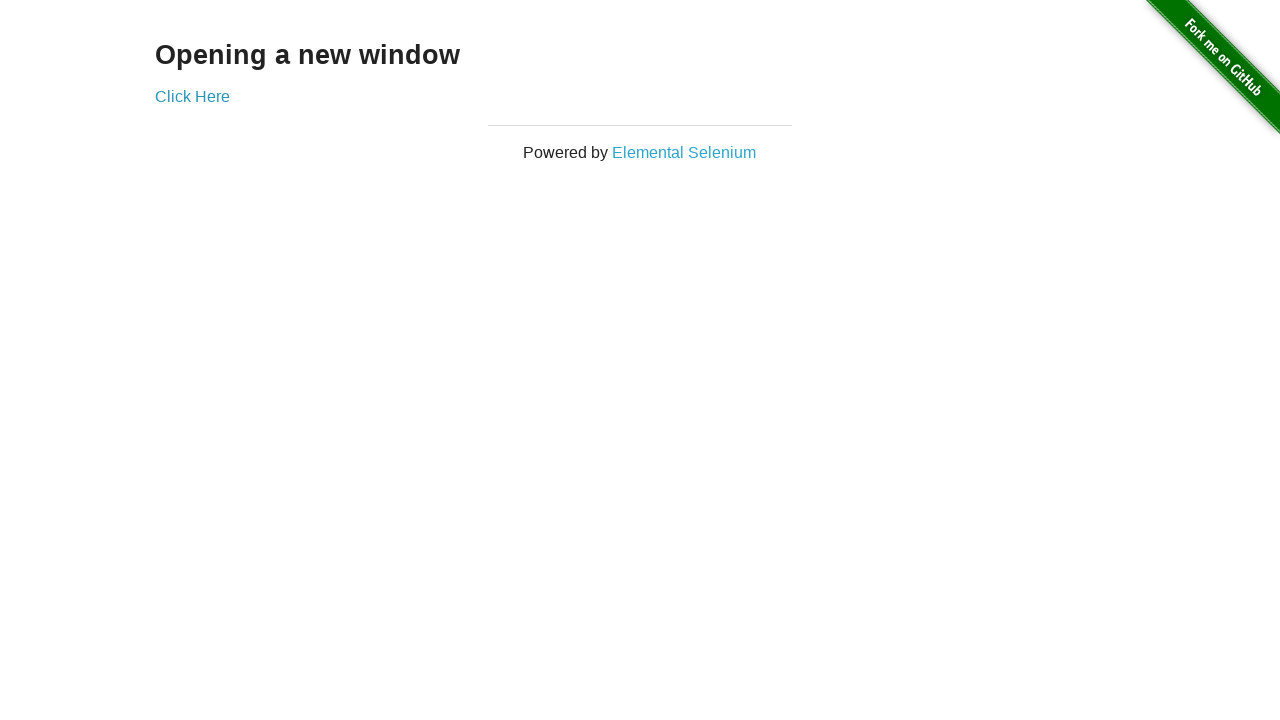

New window opened and captured
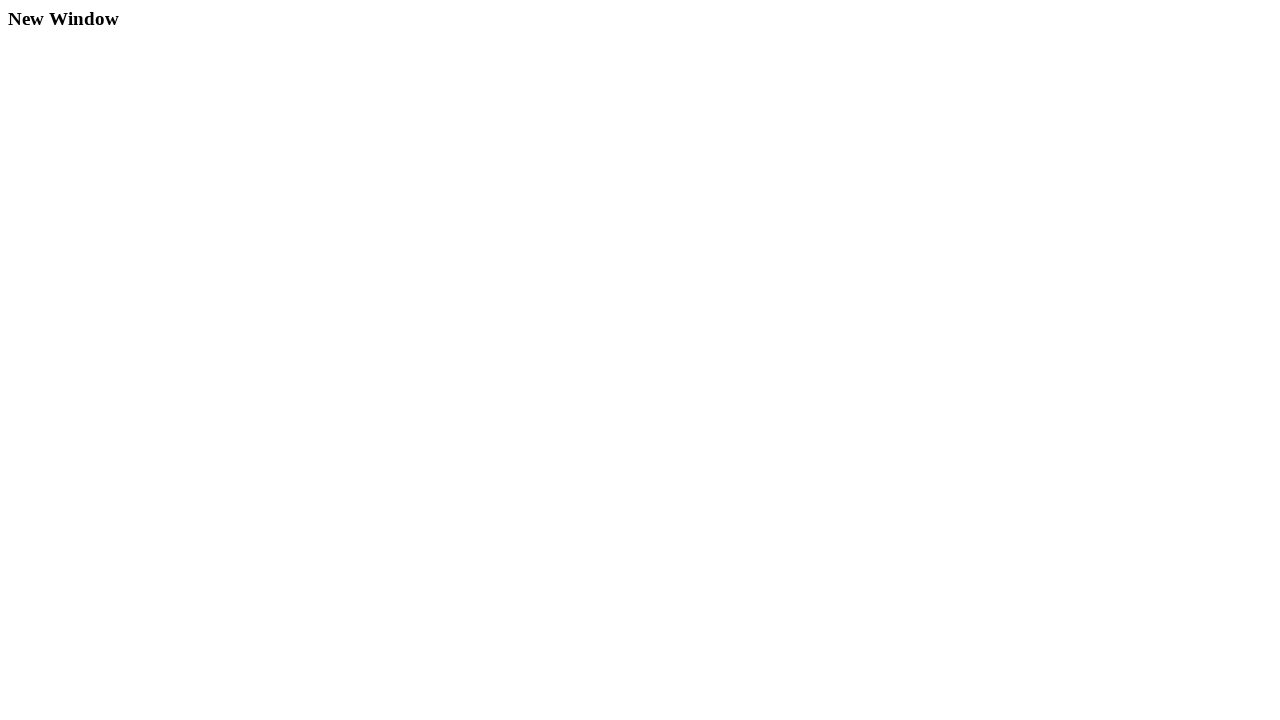

New window finished loading
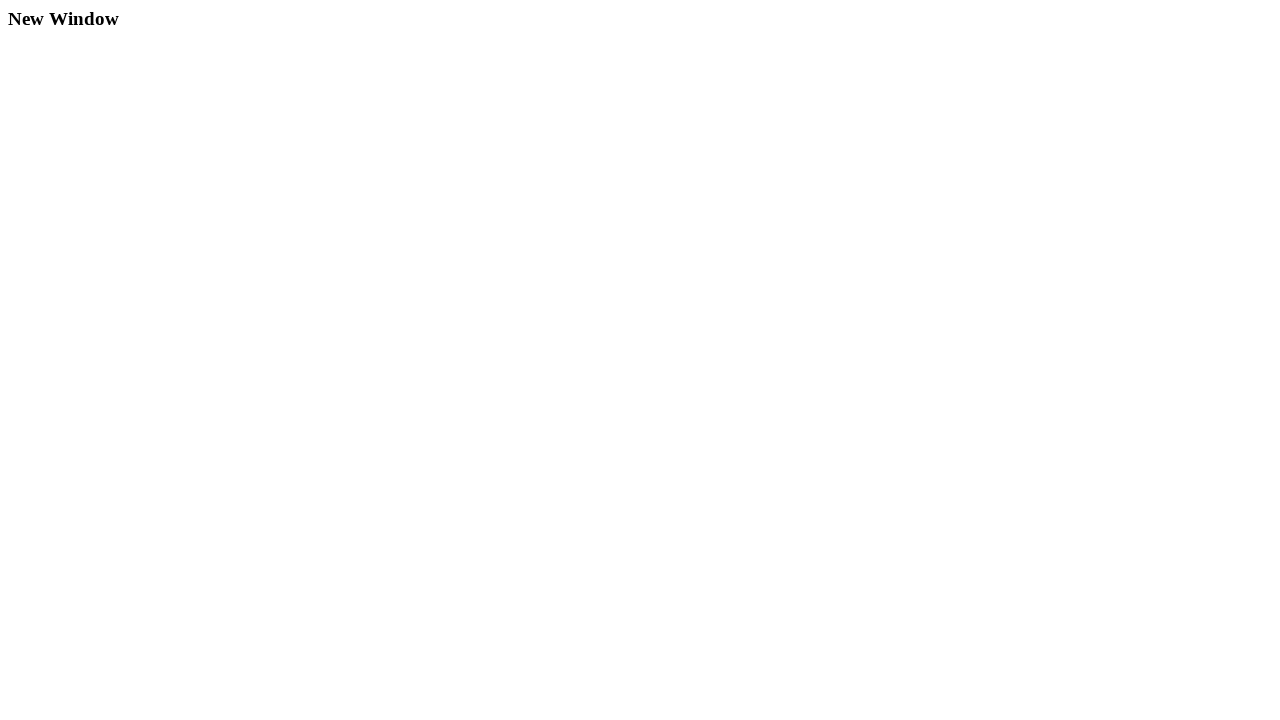

Retrieved new window title: 'New Window'
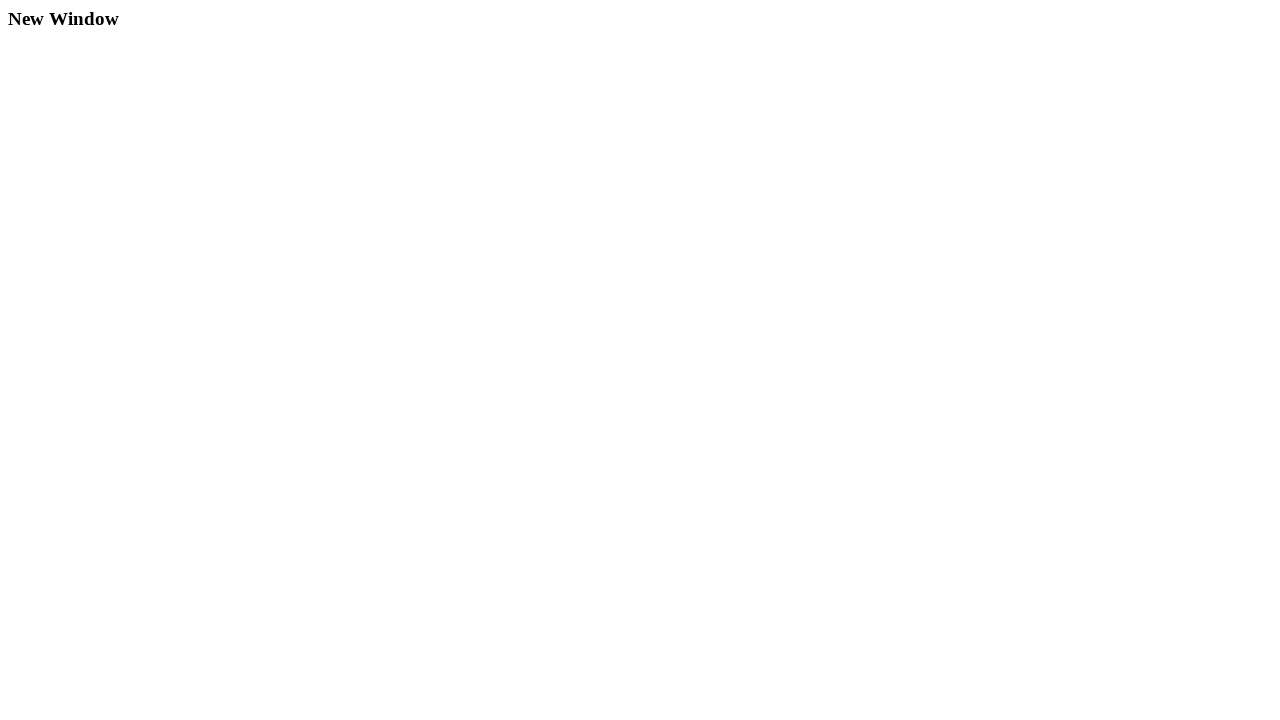

Switched back to original window
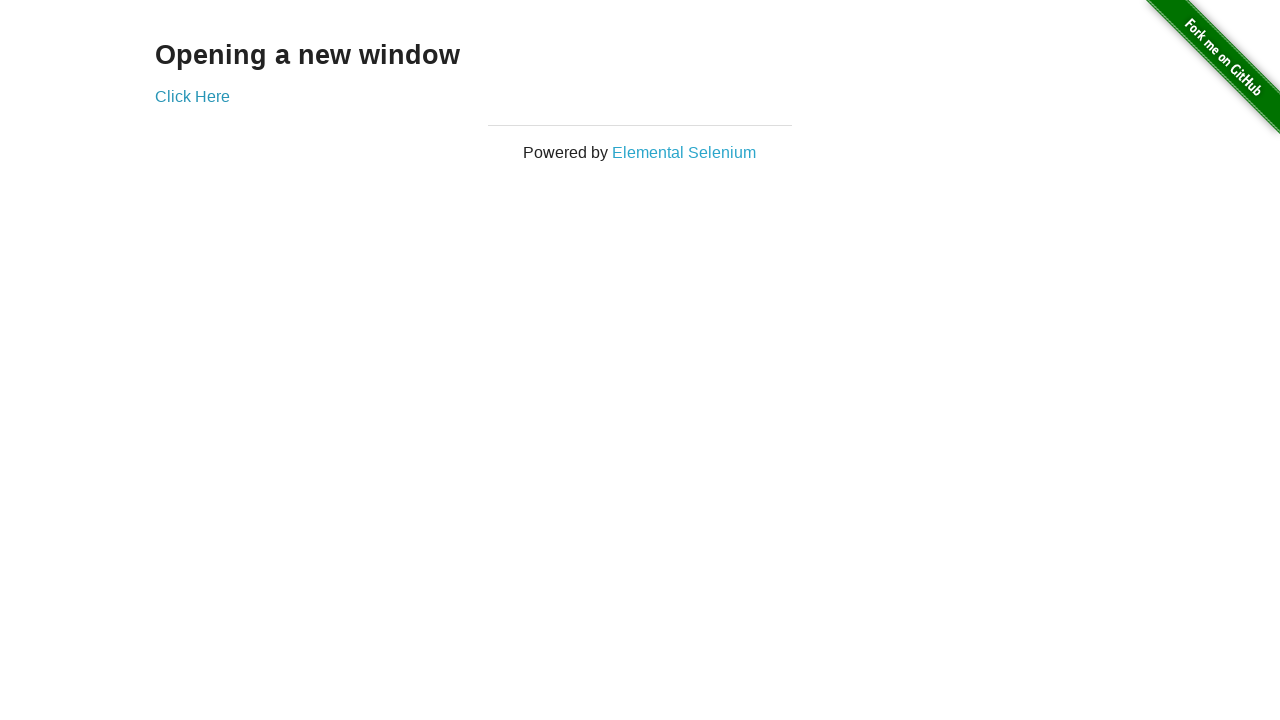

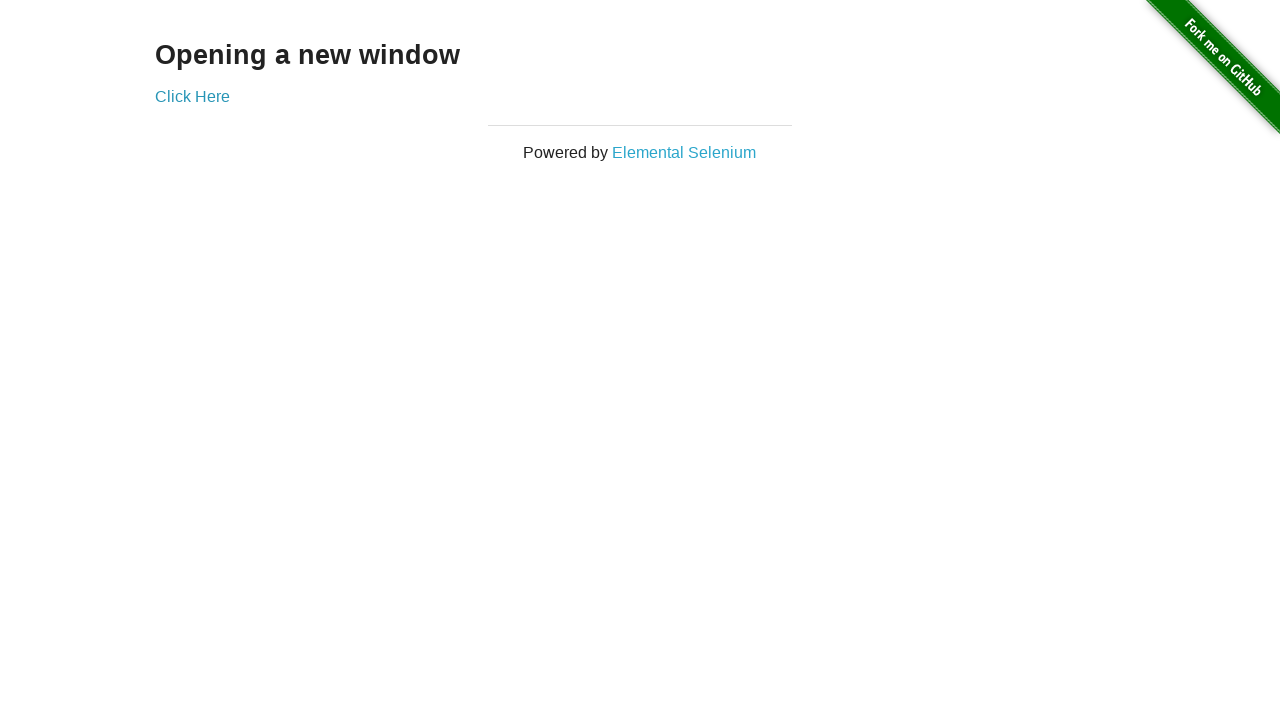